Tests interaction with a datalist input field on a web form by clicking the input, extracting an option value from the datalist, and entering it into the input field

Starting URL: https://bonigarcia.dev/selenium-webdriver-java/web-form.html

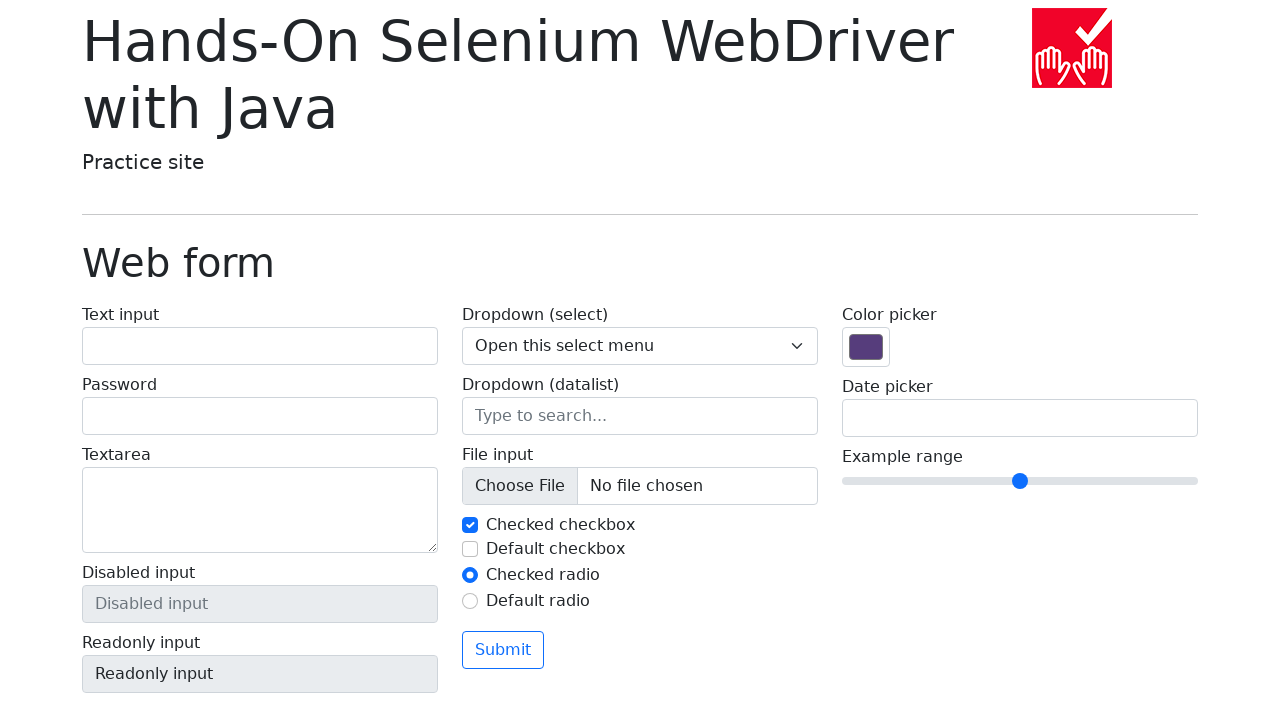

Waited for select element to become visible
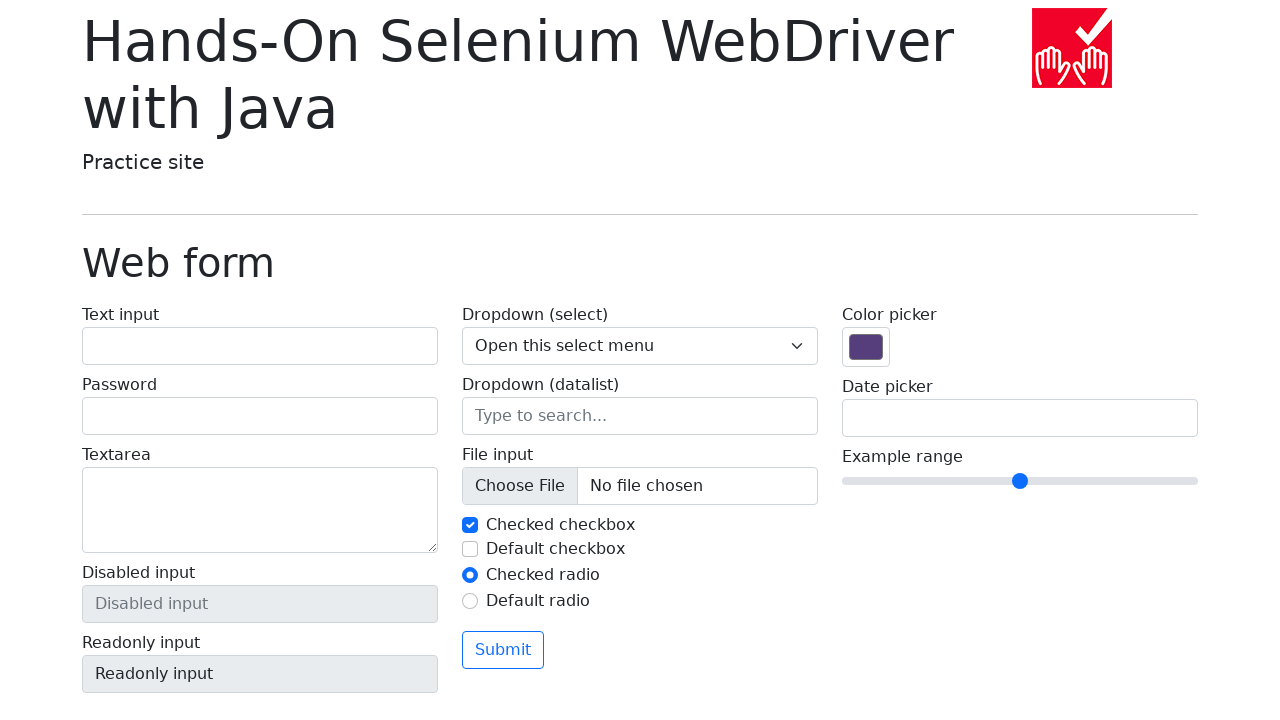

Clicked on the datalist input field at (640, 416) on input[name='my-datalist']
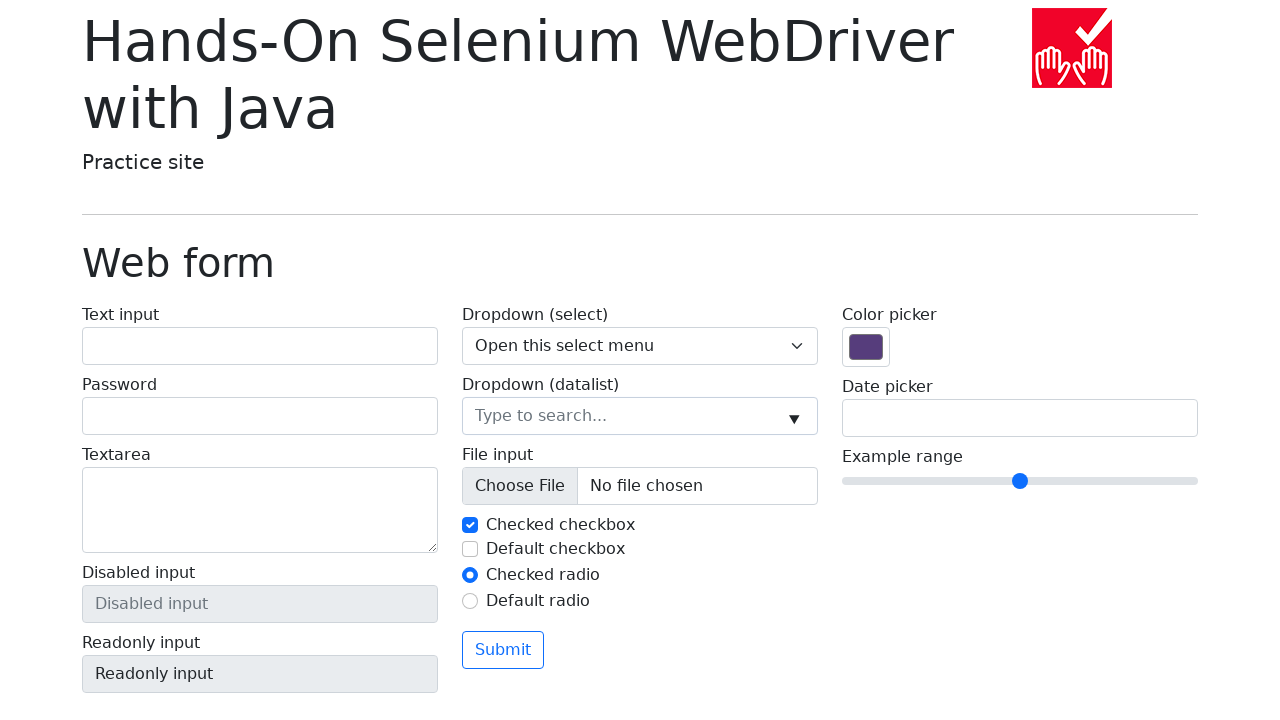

Extracted value from second datalist option
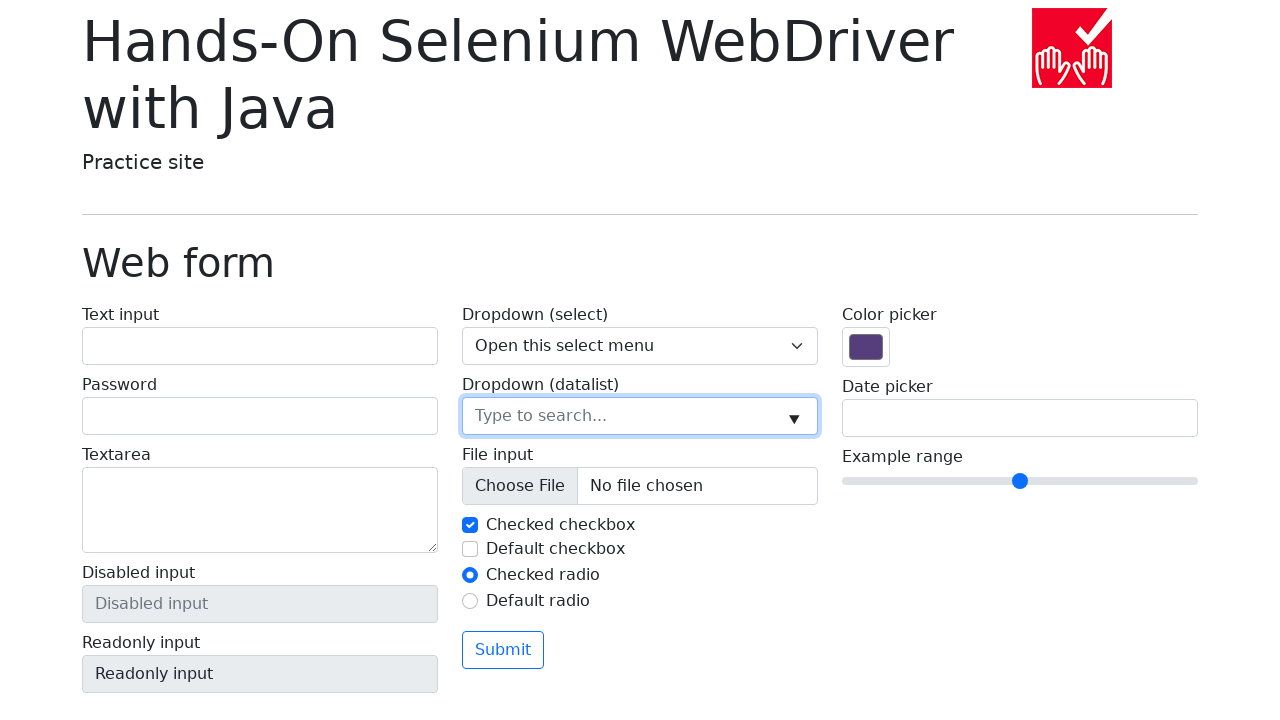

Filled datalist input with option value 'New York' on input[name='my-datalist']
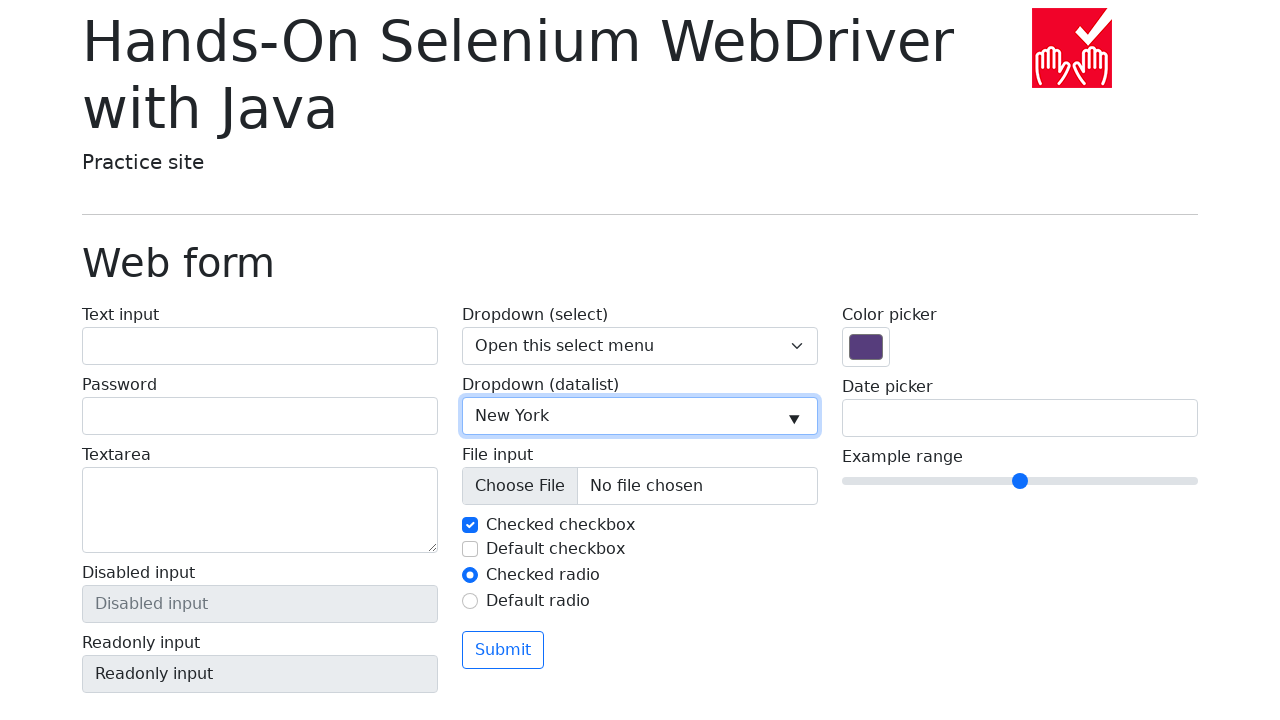

Verified selected option is 'New York'
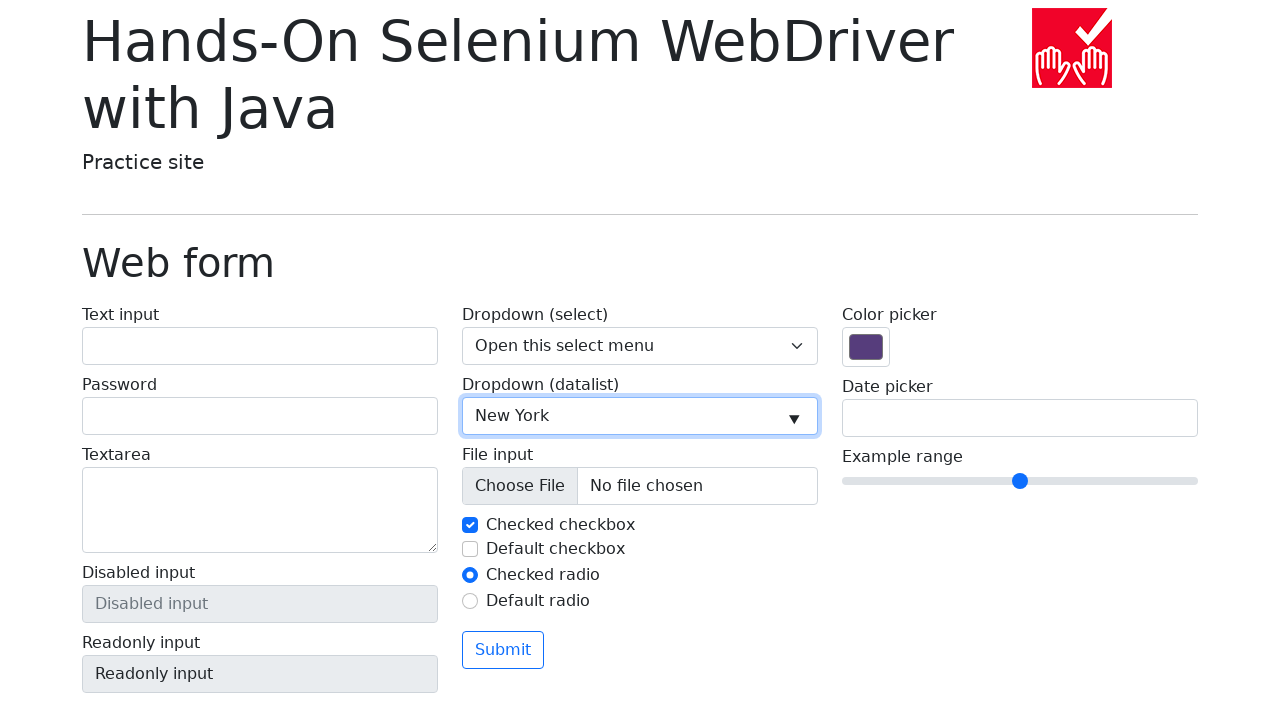

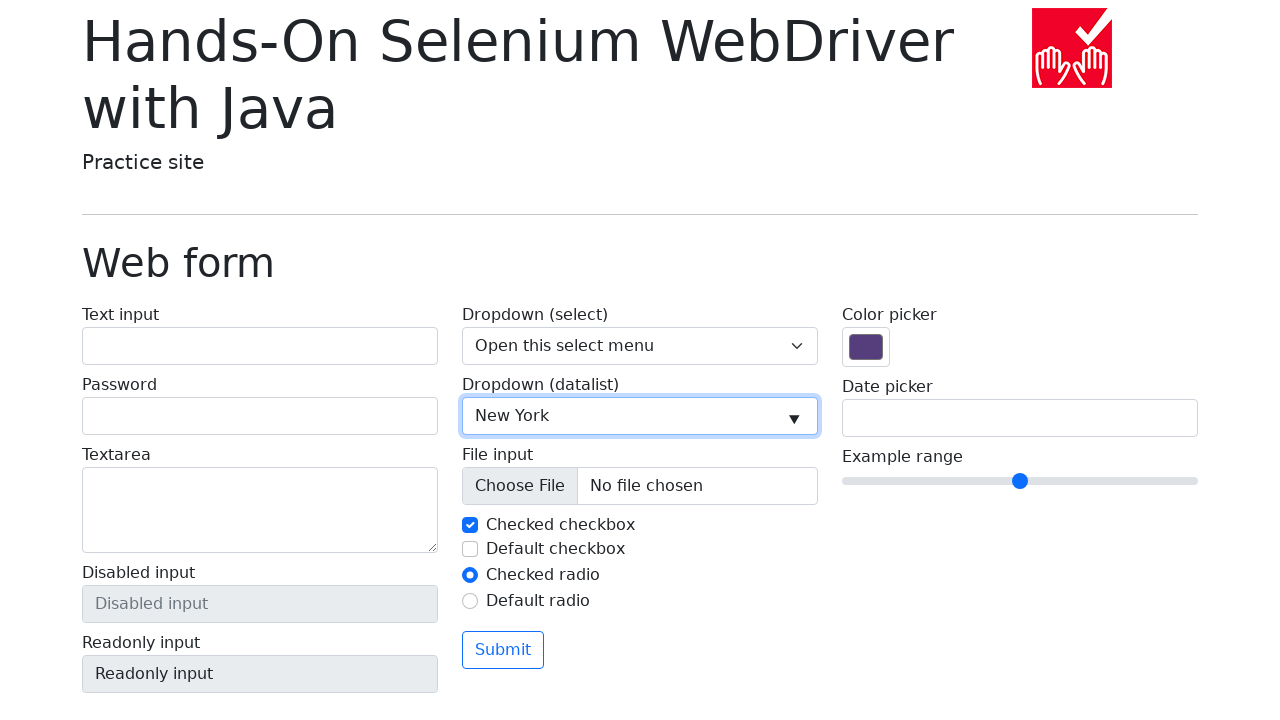